Tests the help command by typing it into the terminal and verifying the help content is displayed

Starting URL: https://hack.andernet.dev

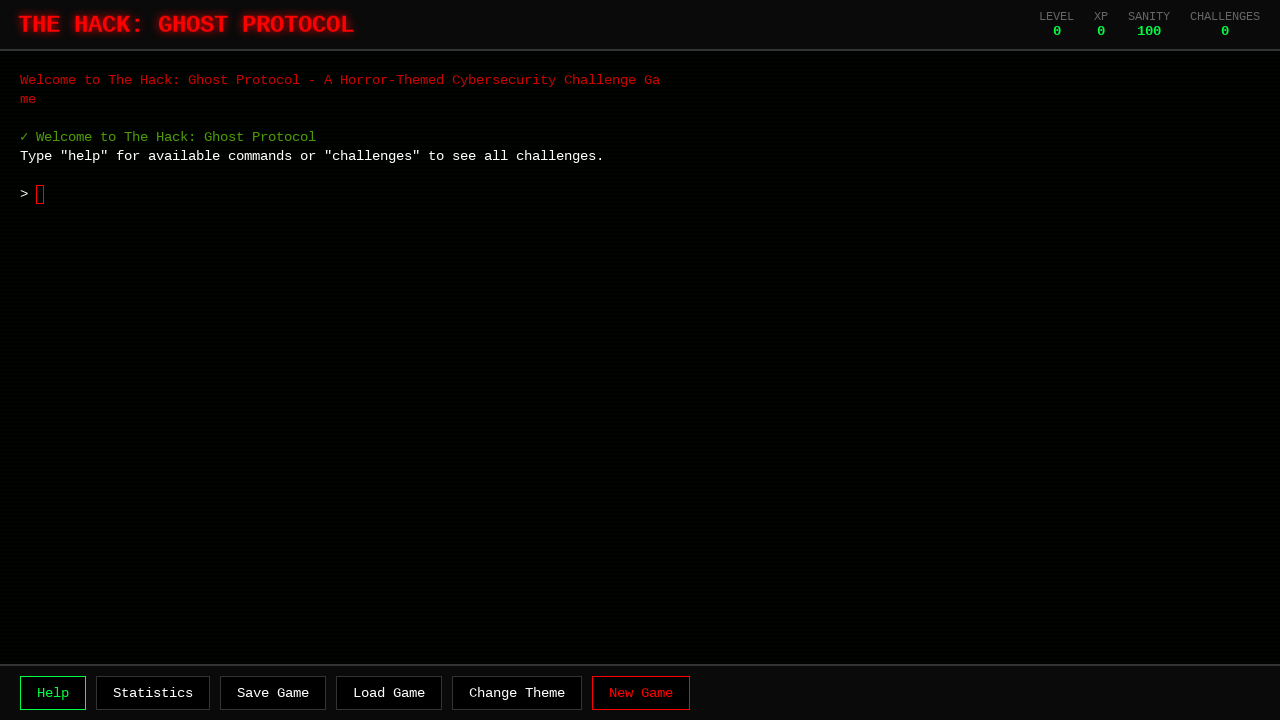

Game container became visible
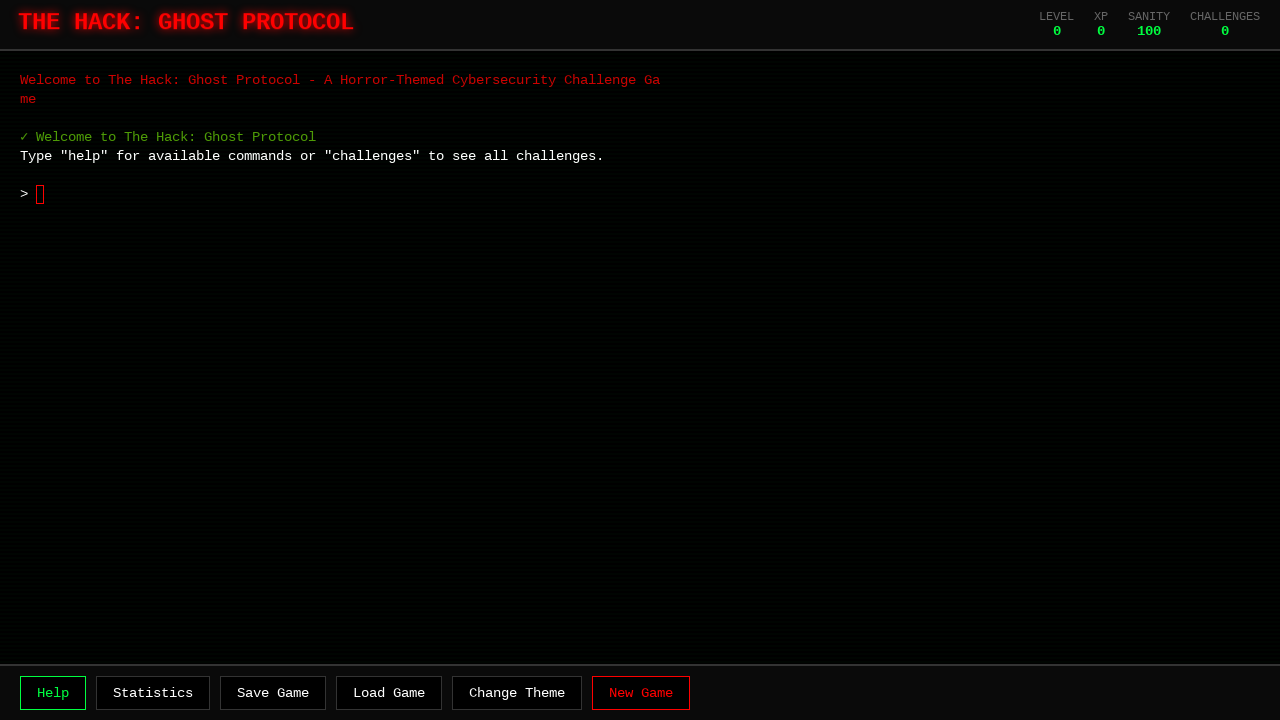

Waited 2 seconds for game to fully load
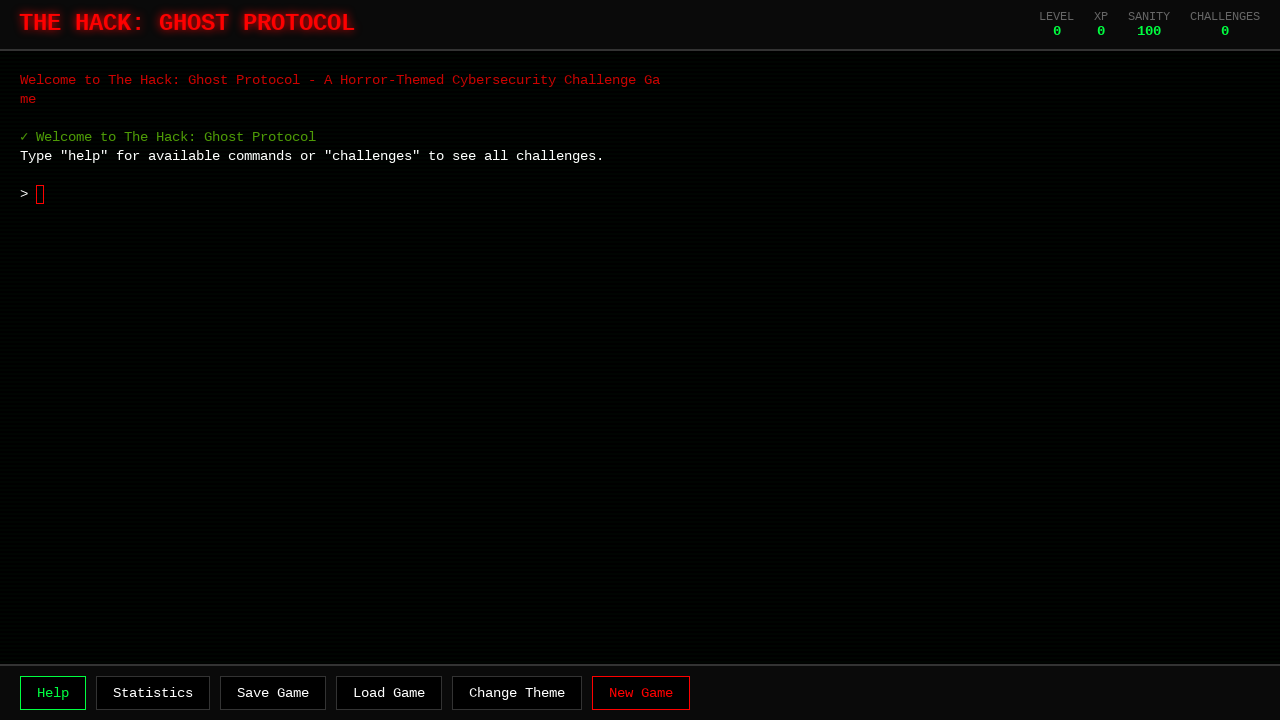

Typed 'help' command into terminal
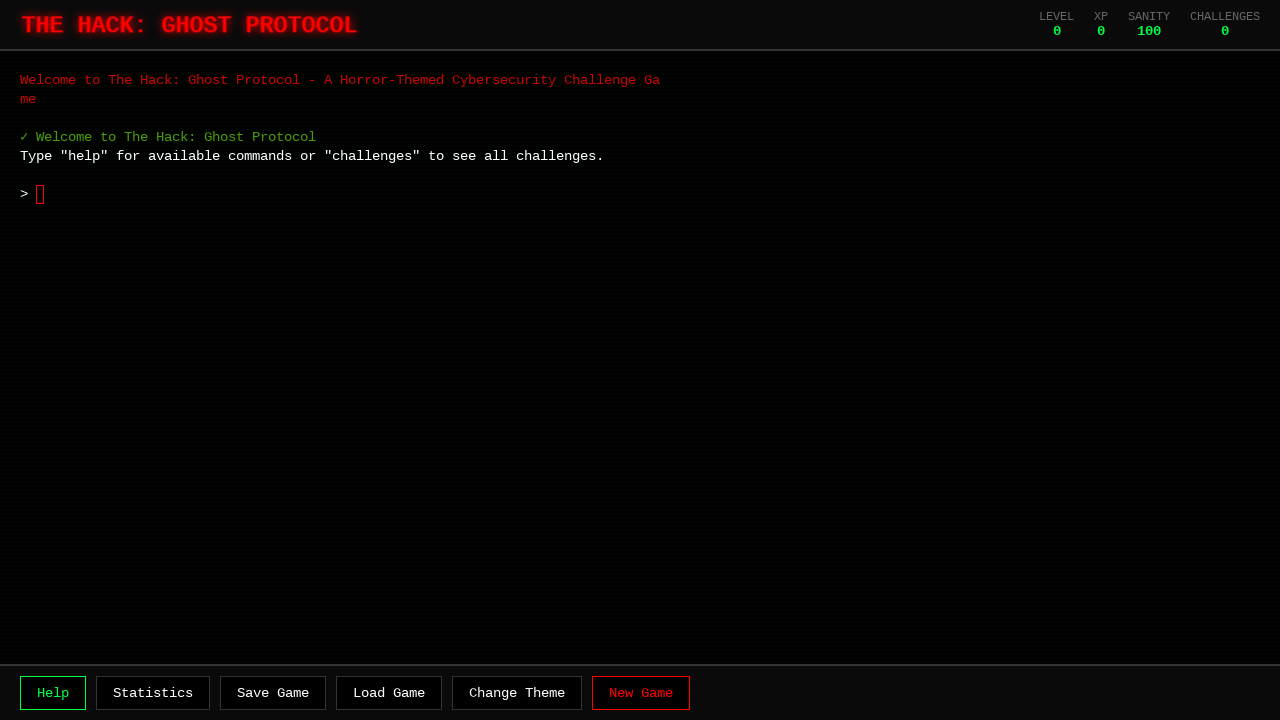

Pressed Enter to execute help command
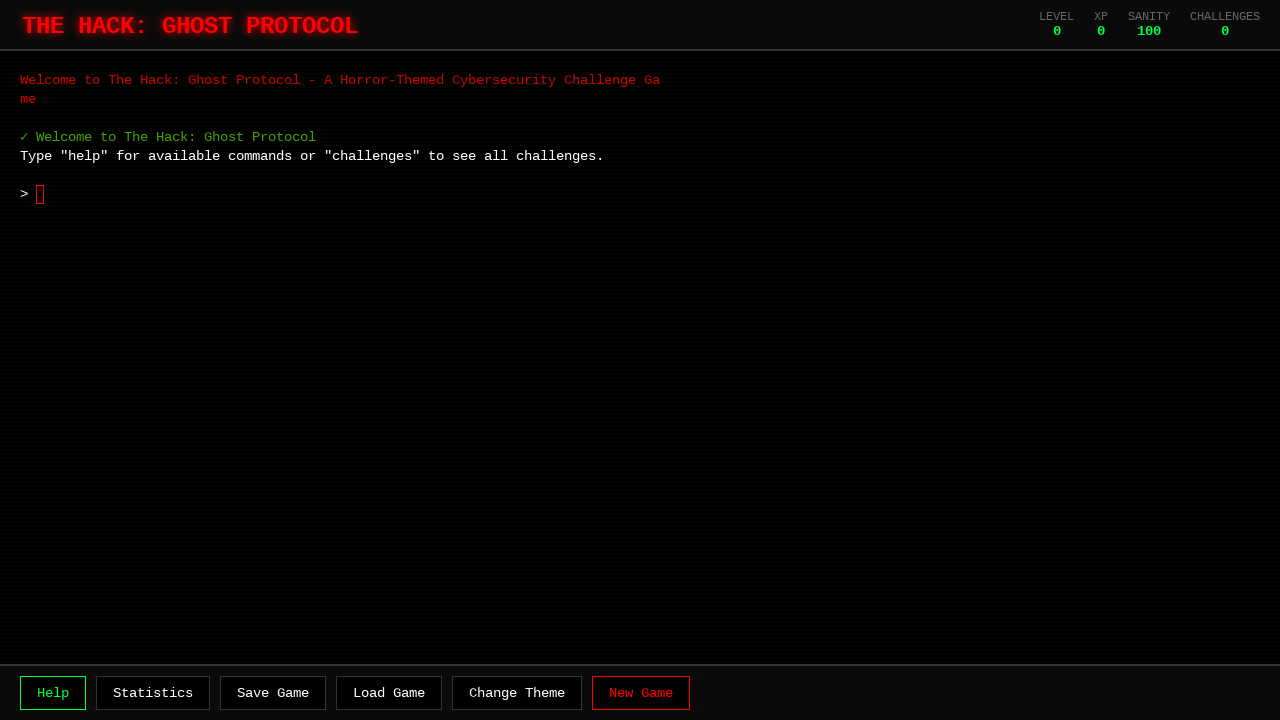

Waited 1 second for command response
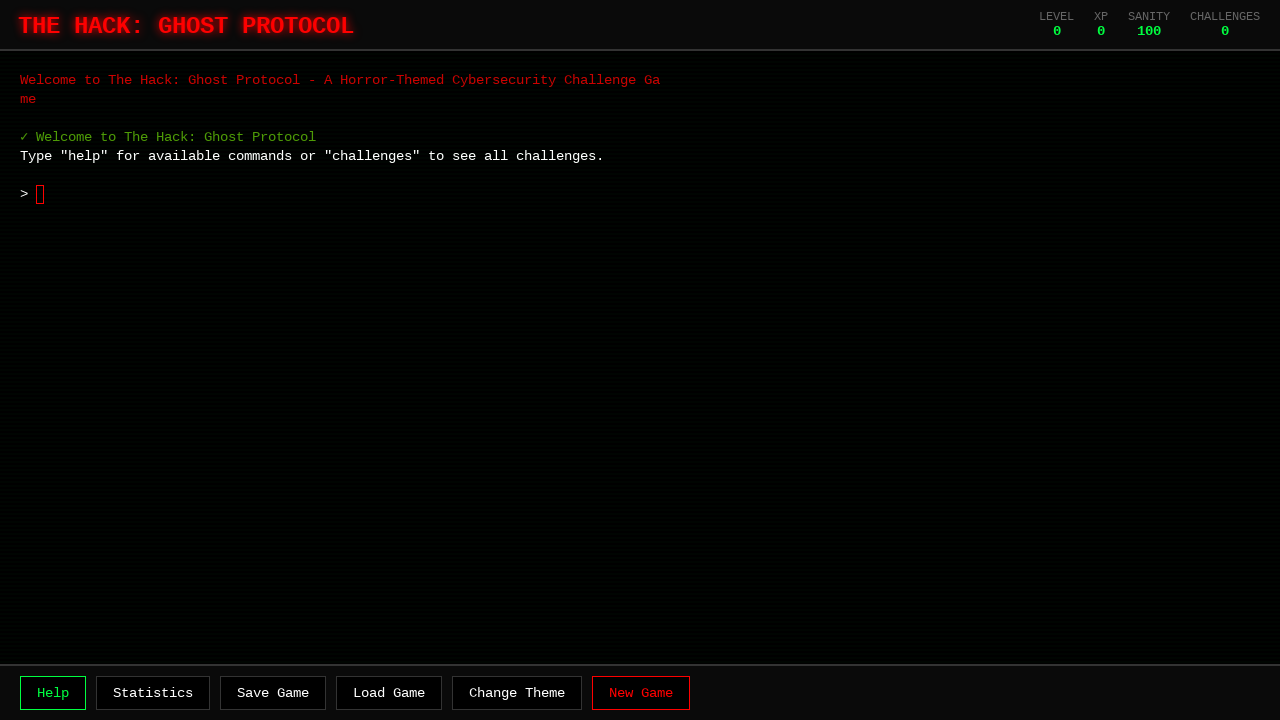

Help content displayed in xterm screen
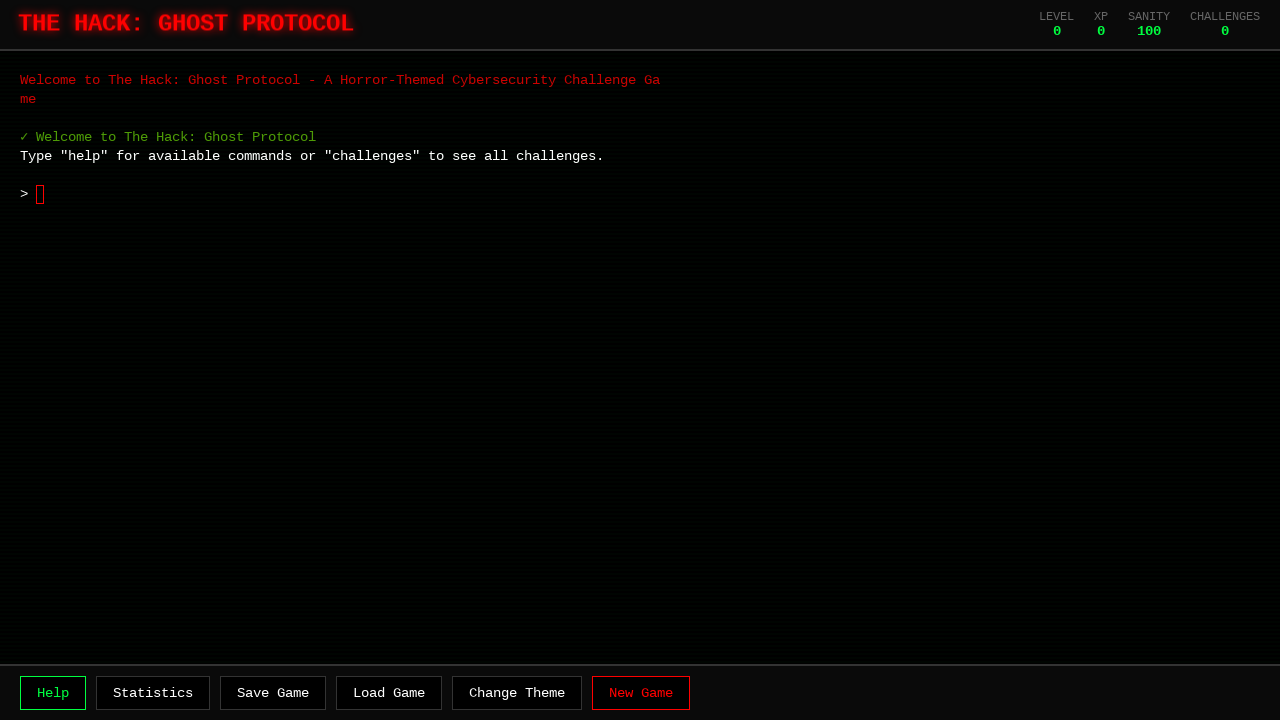

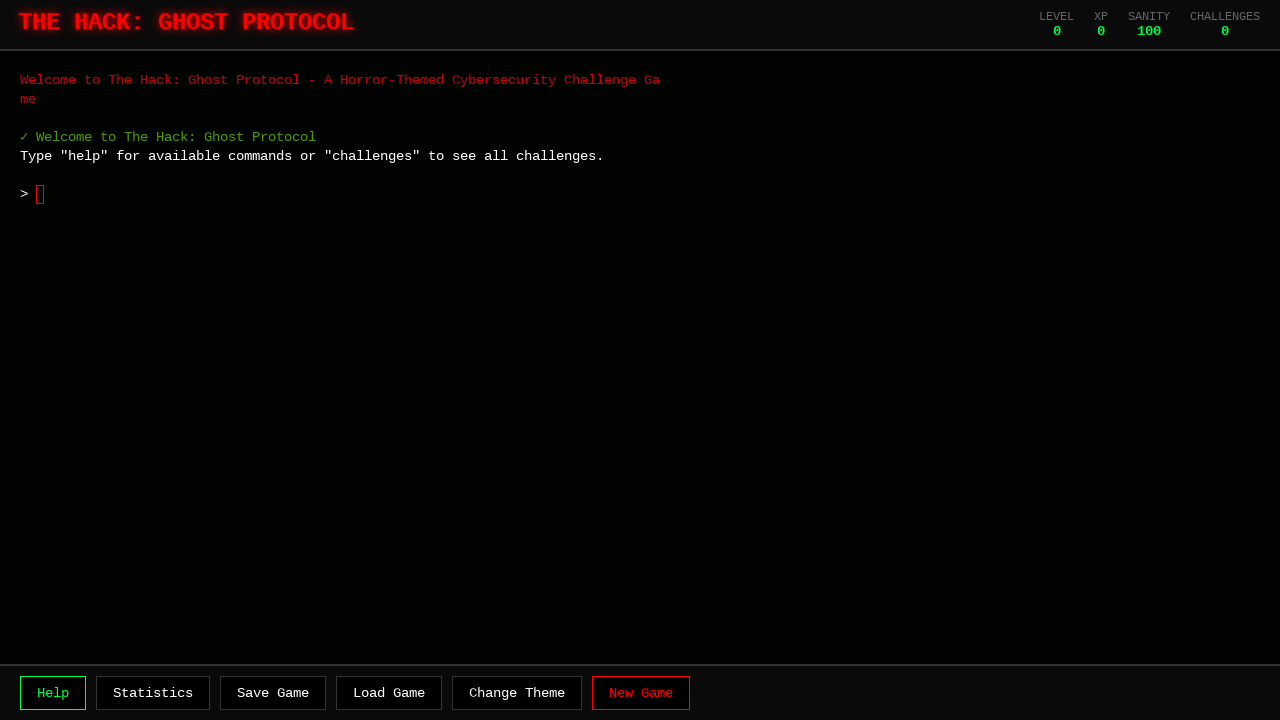